Tests browser forward navigation by clicking a link, going back, then going forward

Starting URL: https://refactoring.guru/design-patterns/command

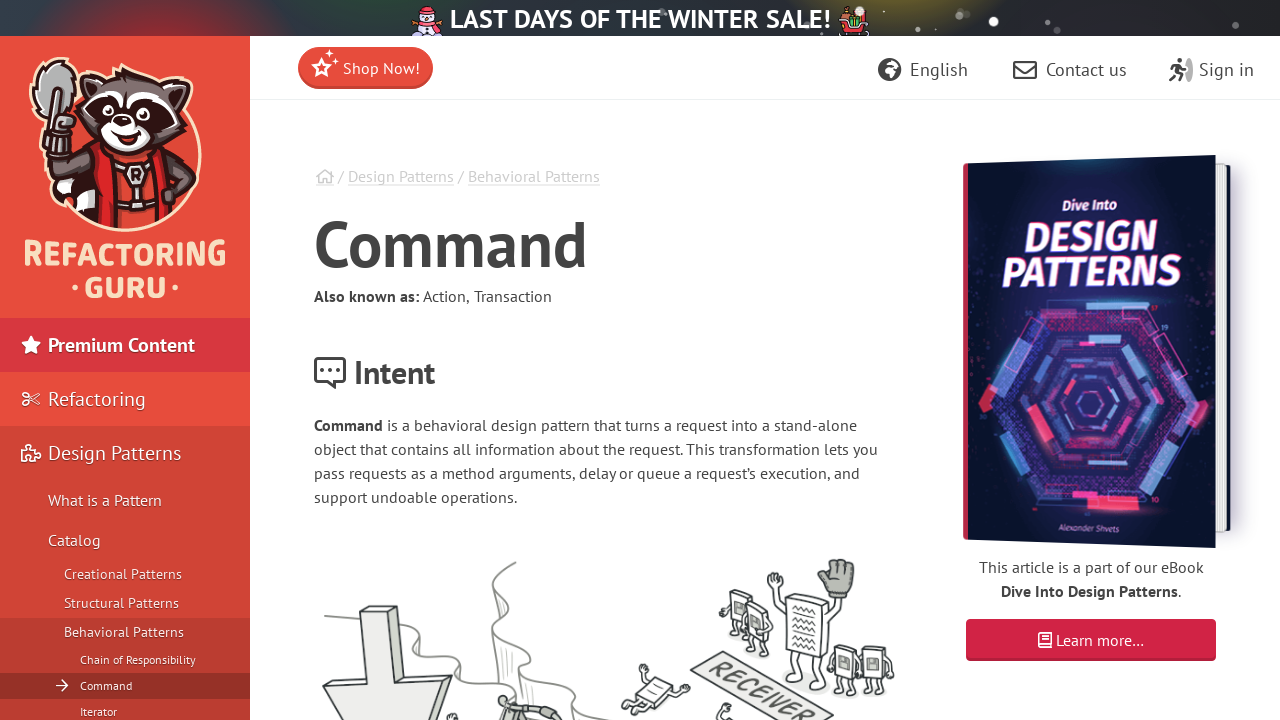

Clicked design patterns link at (401, 176) on xpath=//a[@href='/design-patterns']
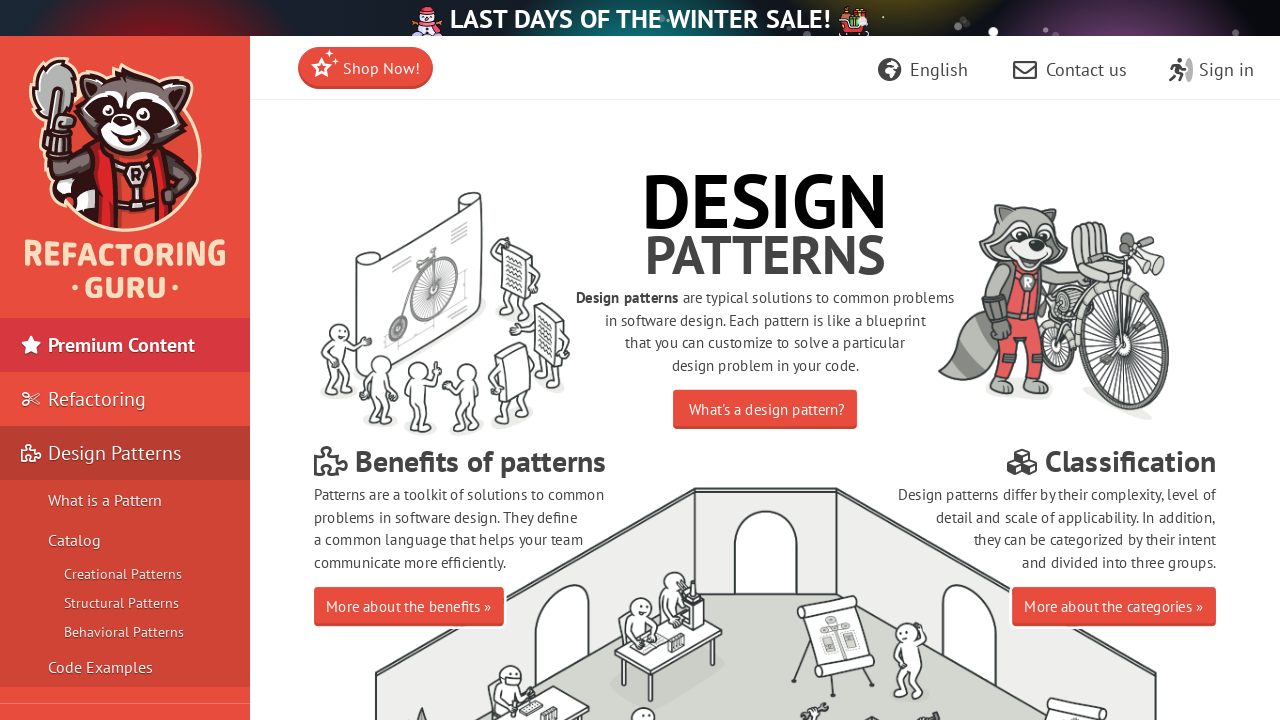

Navigated back to previous page
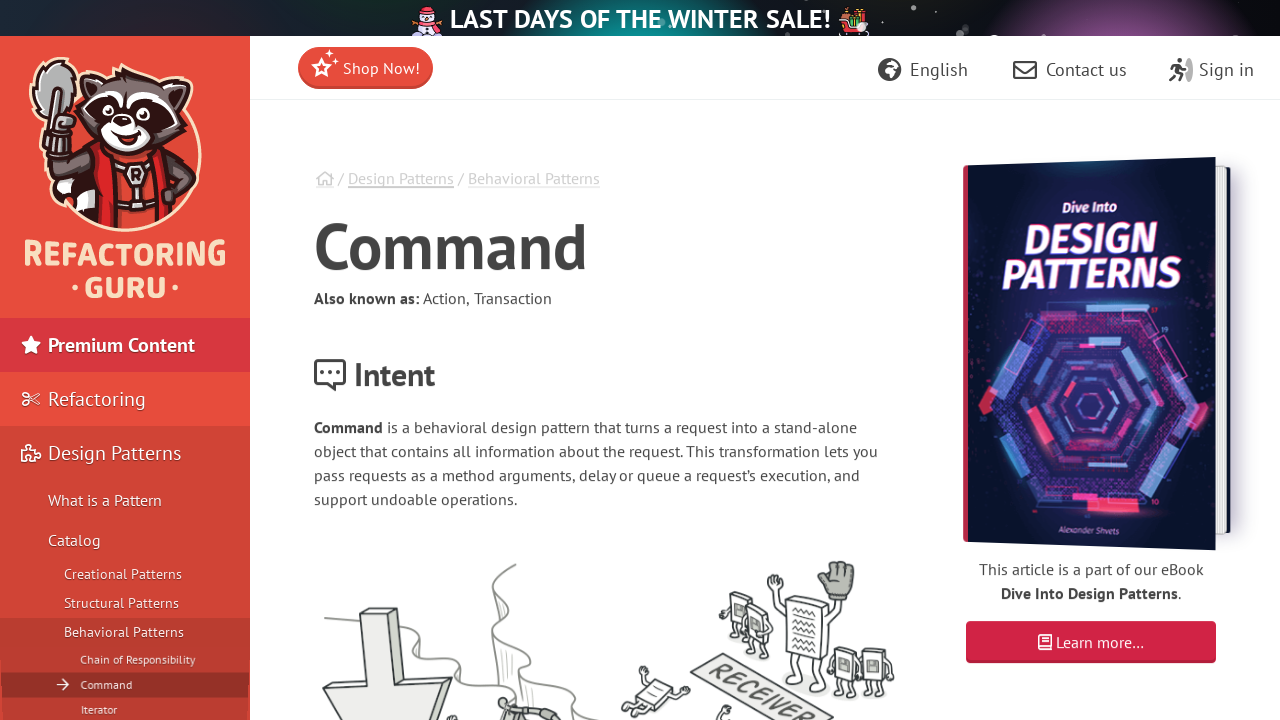

Navigated forward to design patterns page
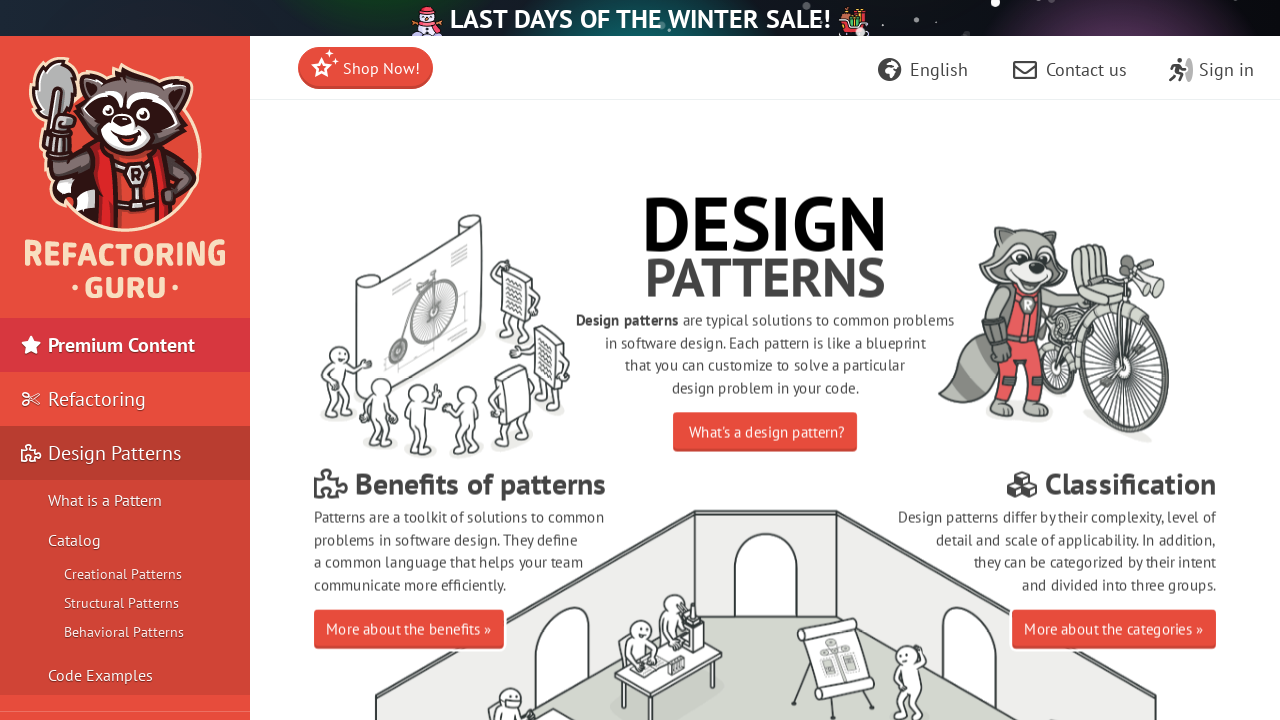

Verified navigation to design patterns page
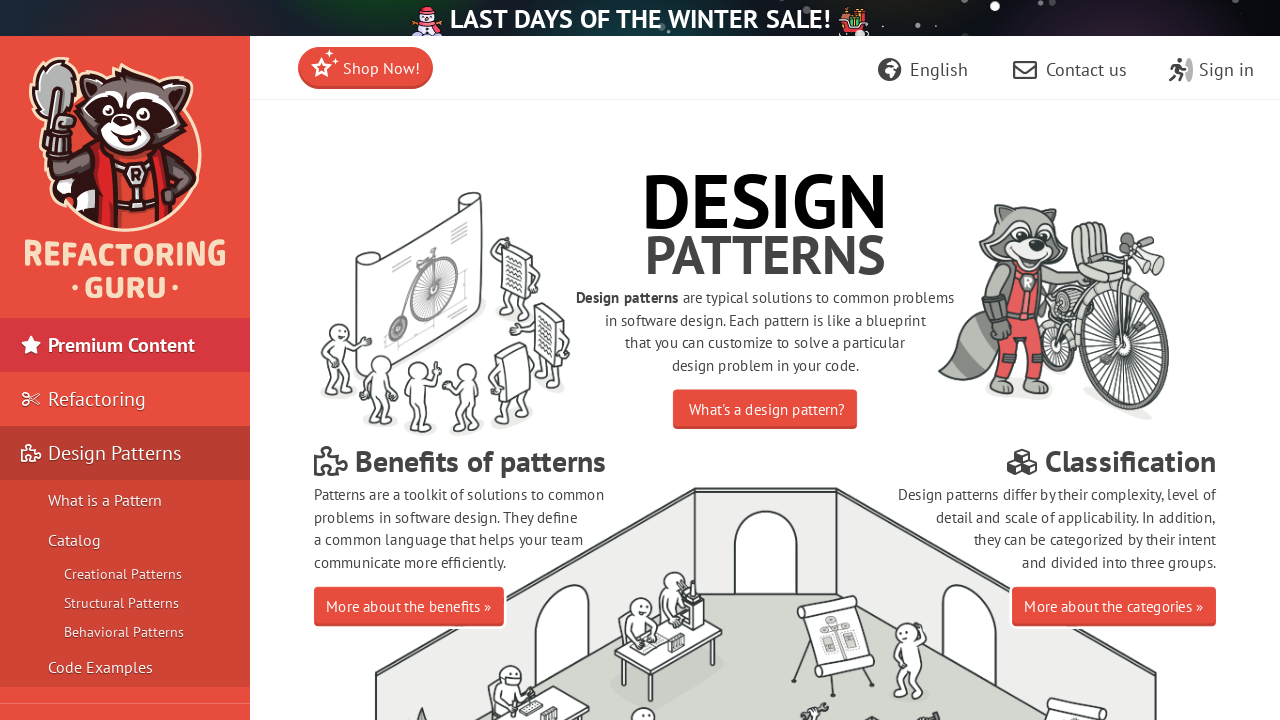

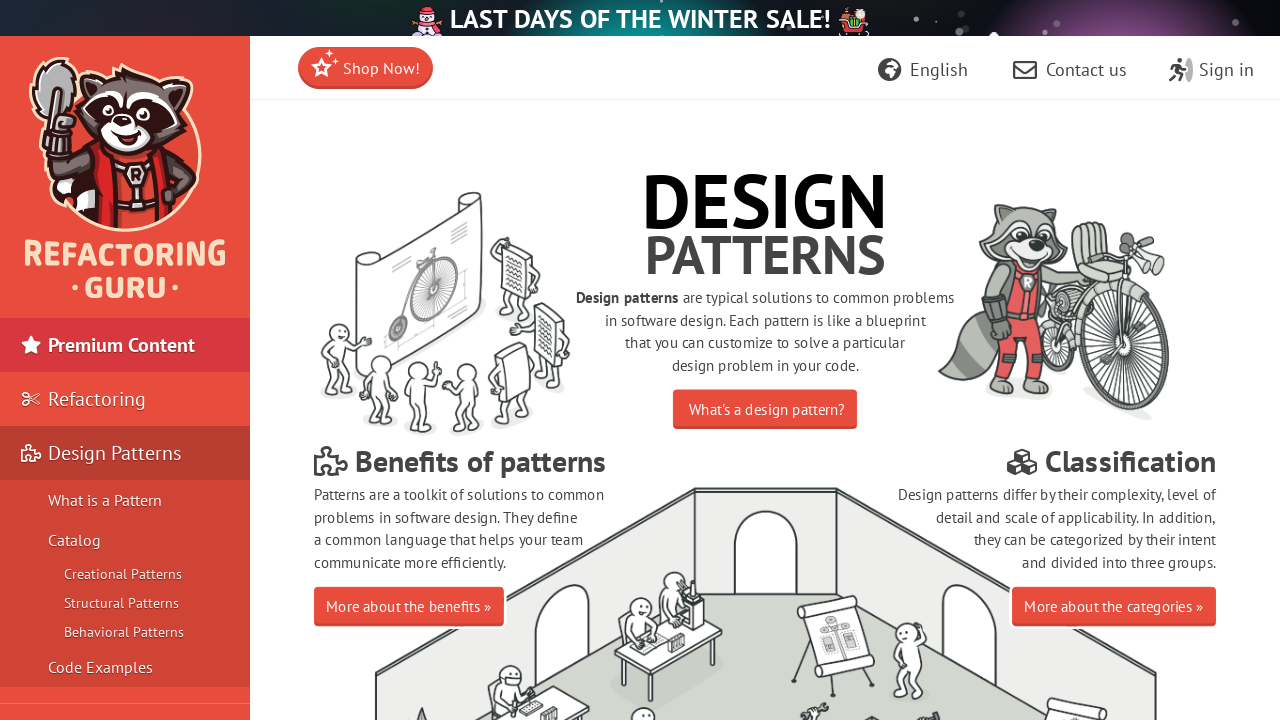